Navigates to W3Schools HTML tables page and verifies that the customers table is present with the expected structure of rows and columns.

Starting URL: https://www.w3schools.com/html/html_tables.asp

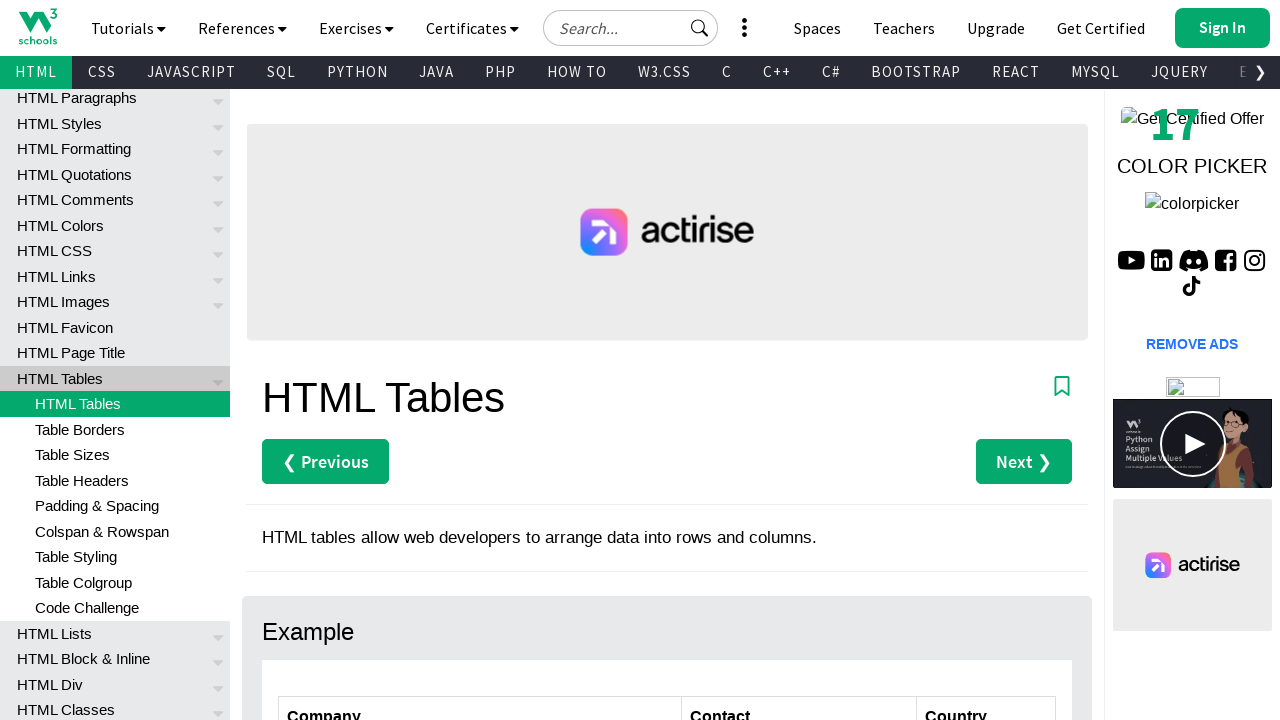

Navigated to W3Schools HTML tables page
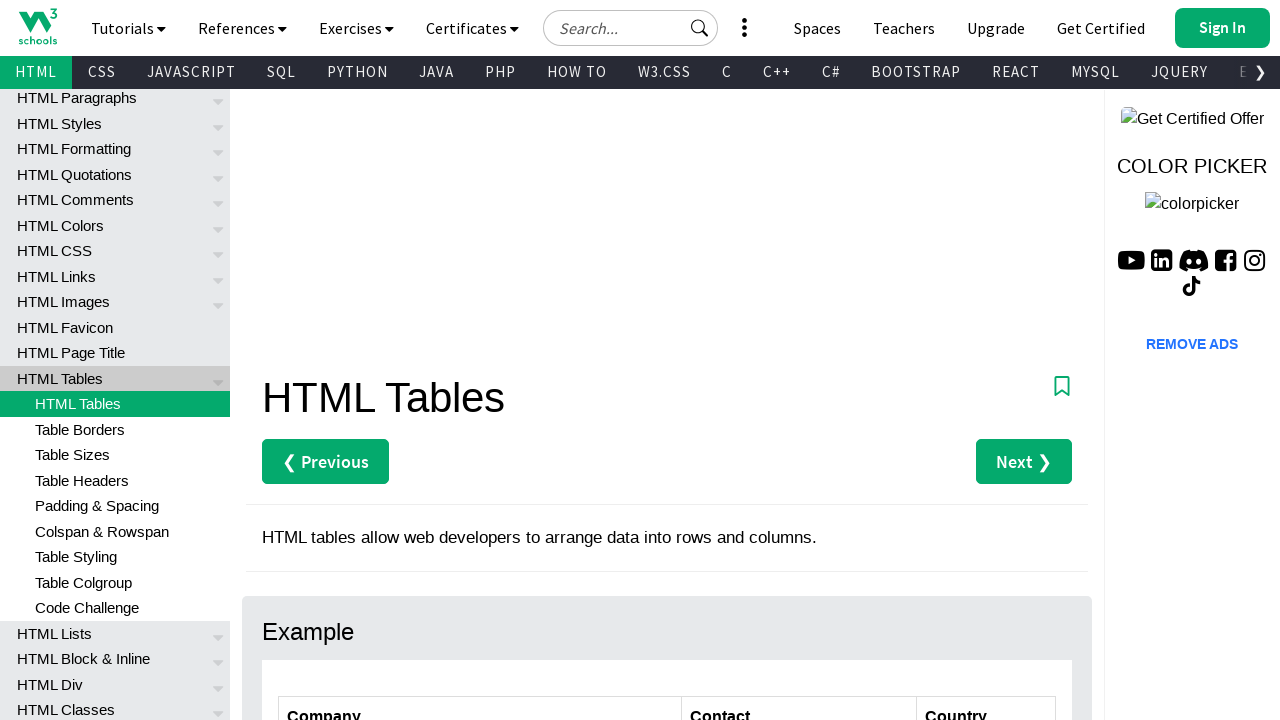

Customers table selector is now visible
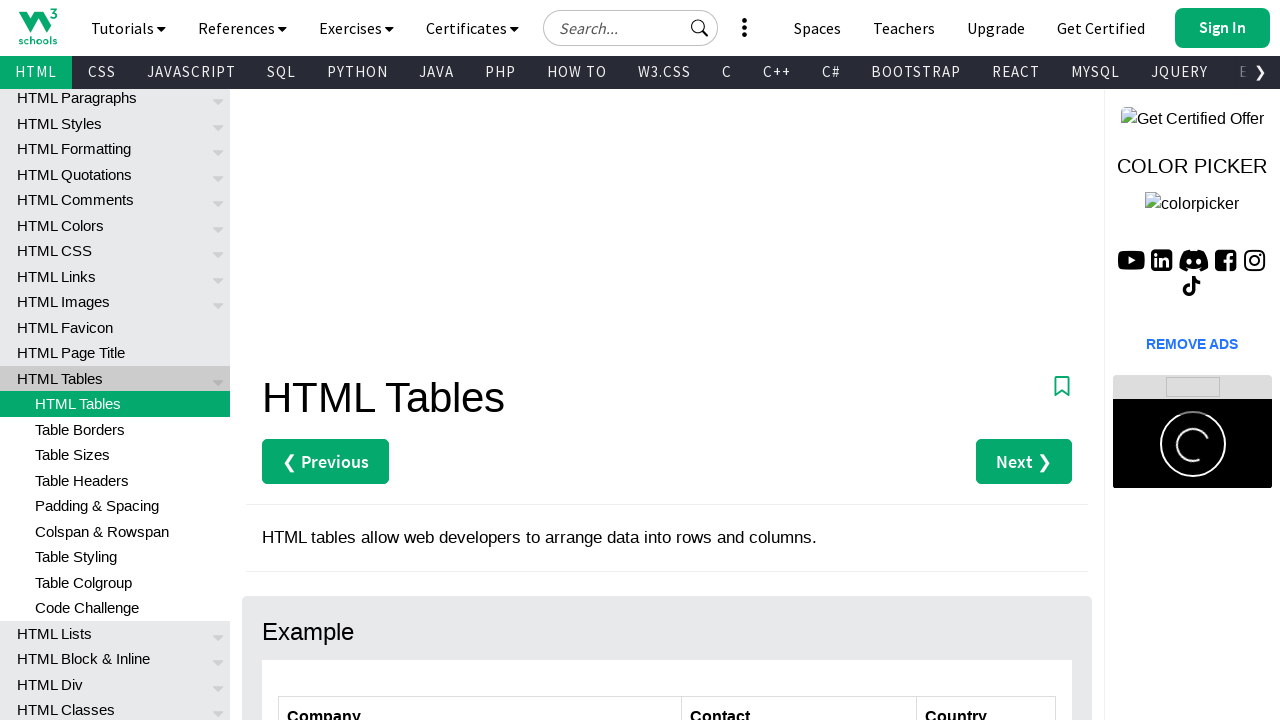

Located table rows in customers table
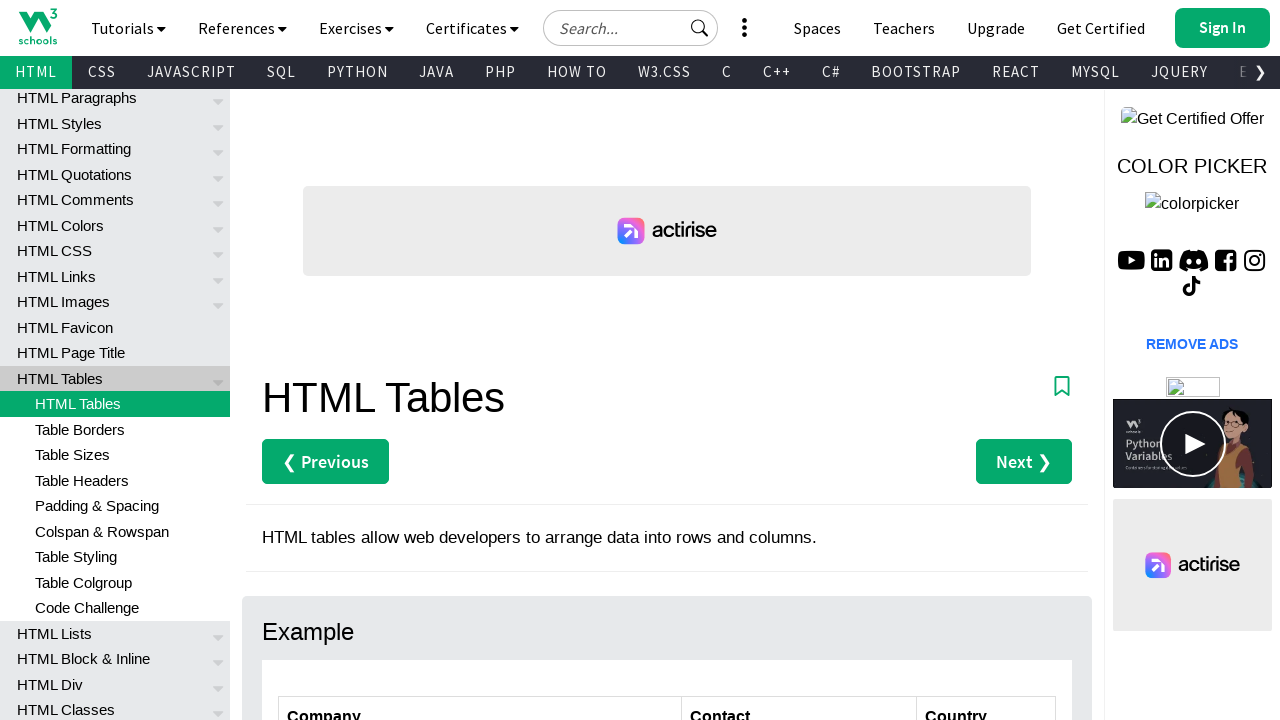

First table row is ready
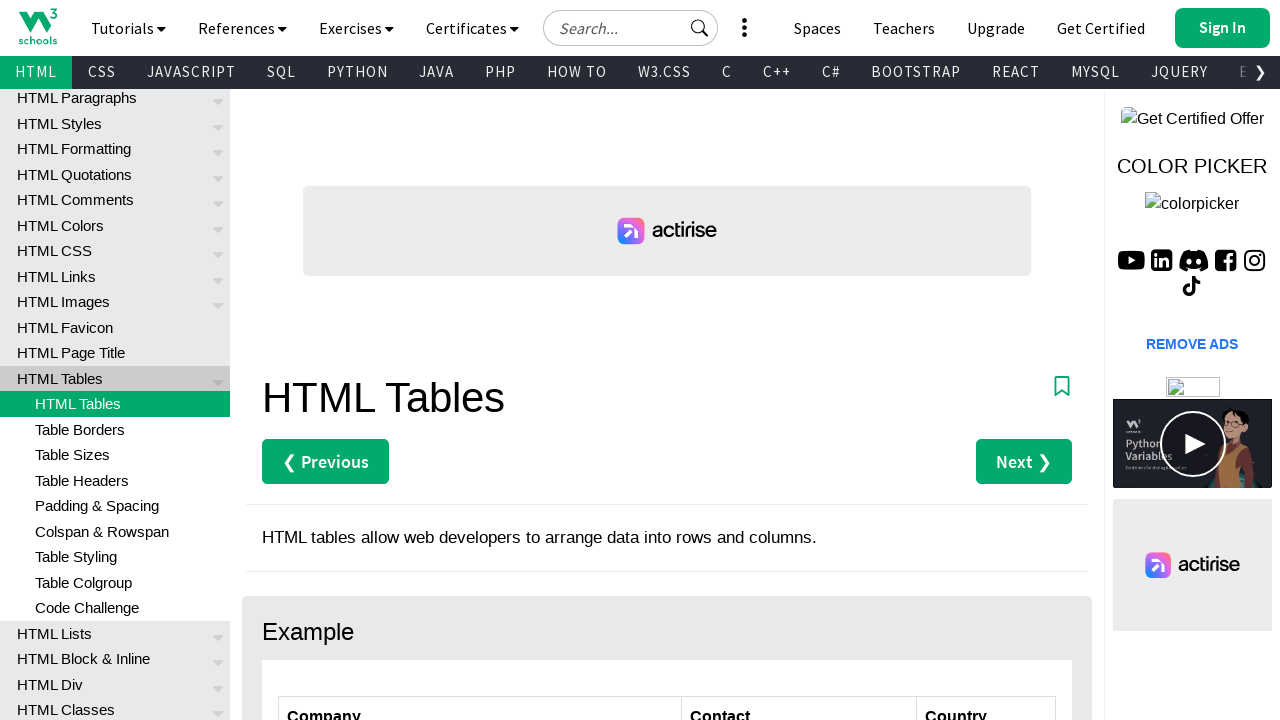

Located table column headers in first row
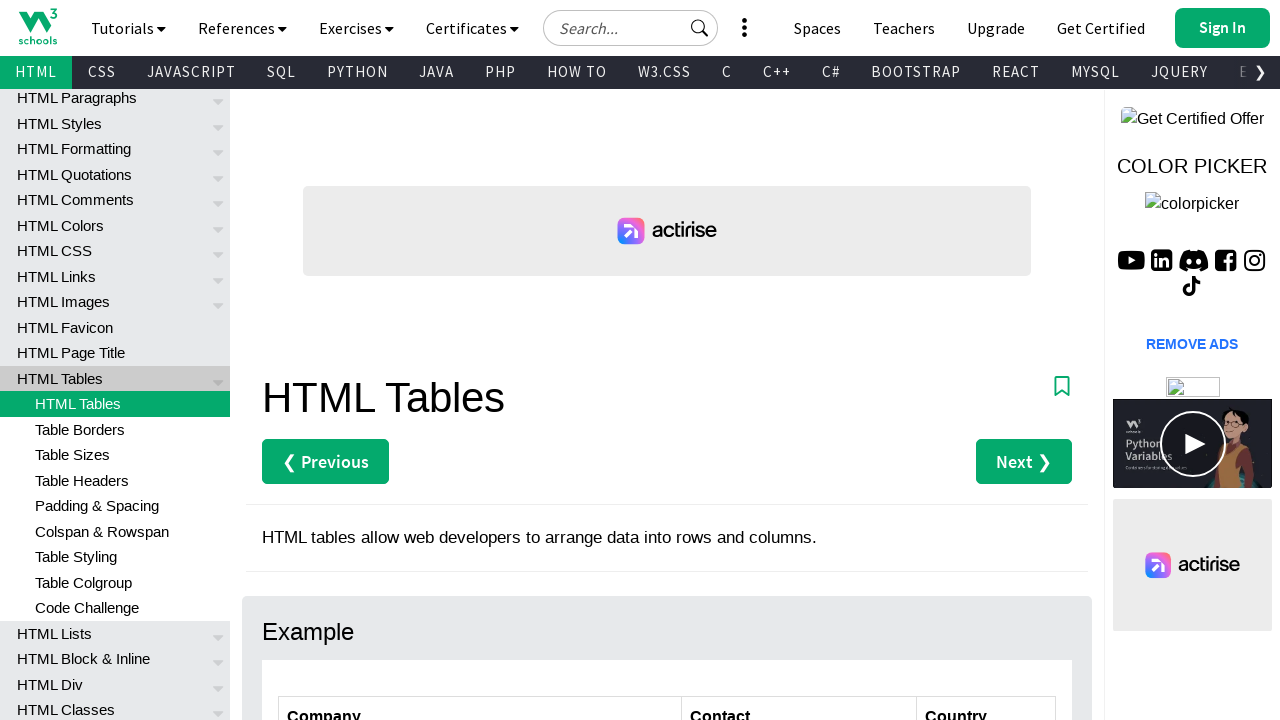

First table column header is ready
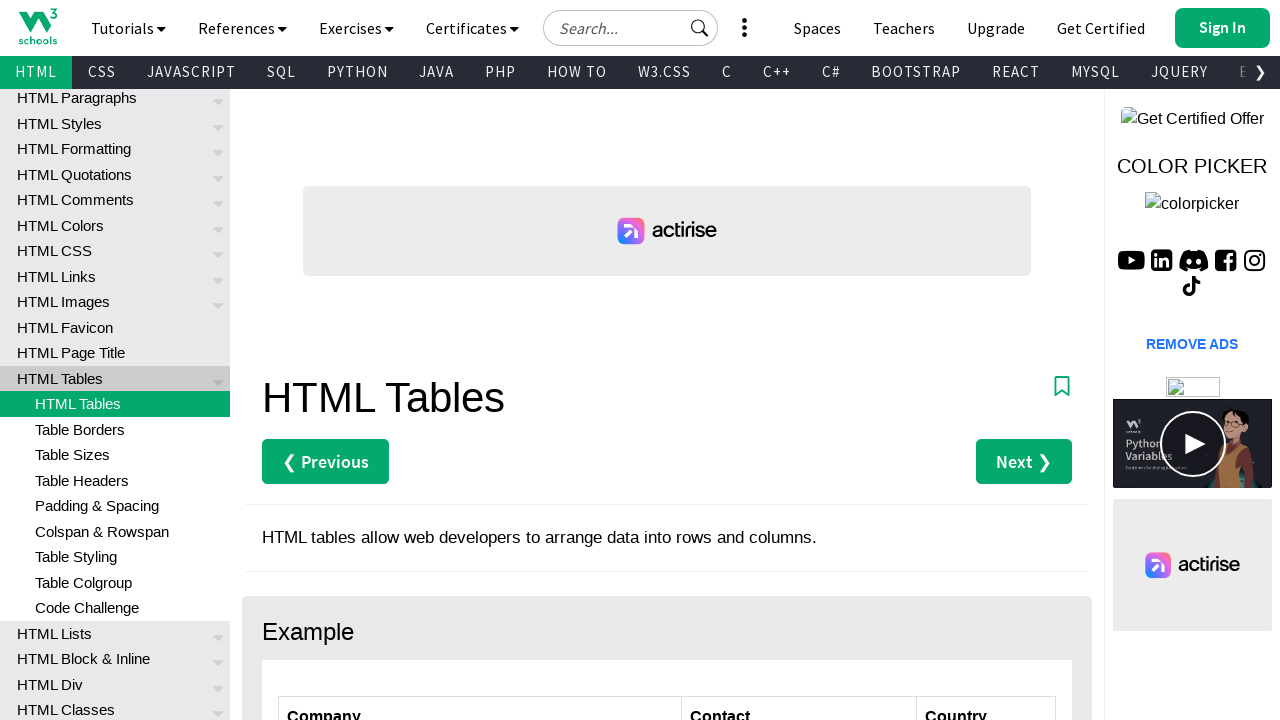

Located first data cell in customers table
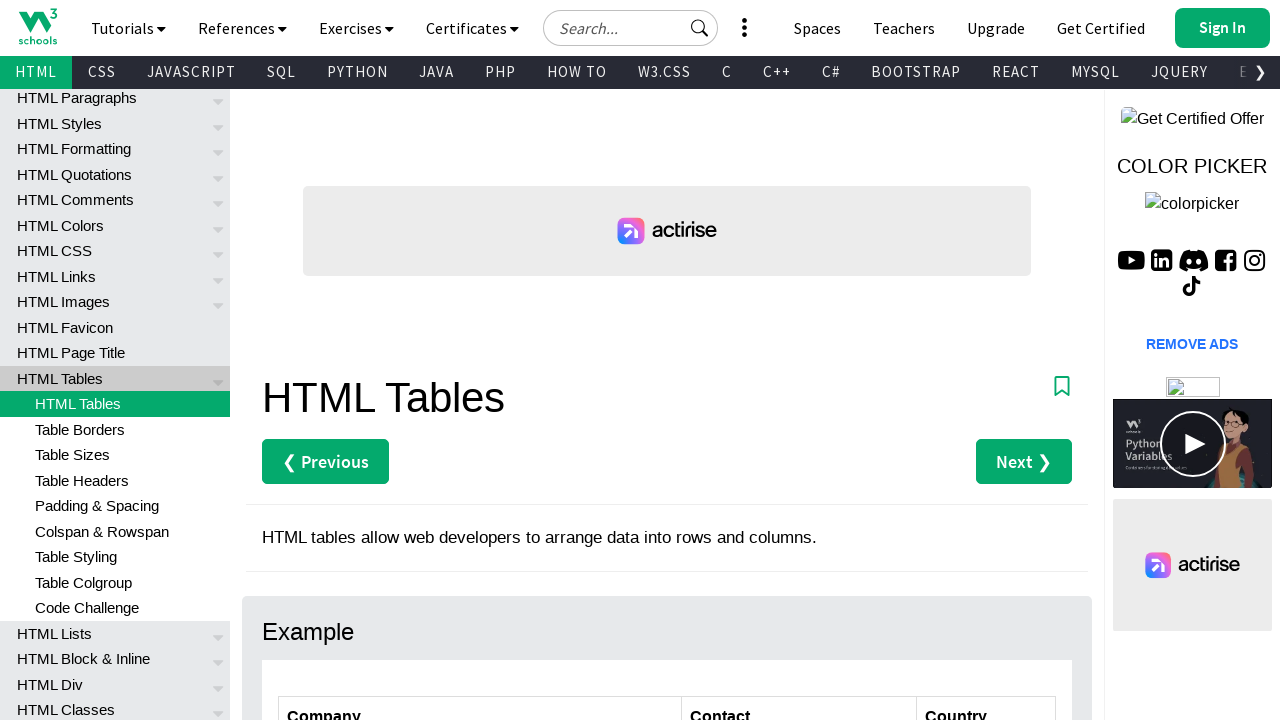

First data cell is ready - table structure verified
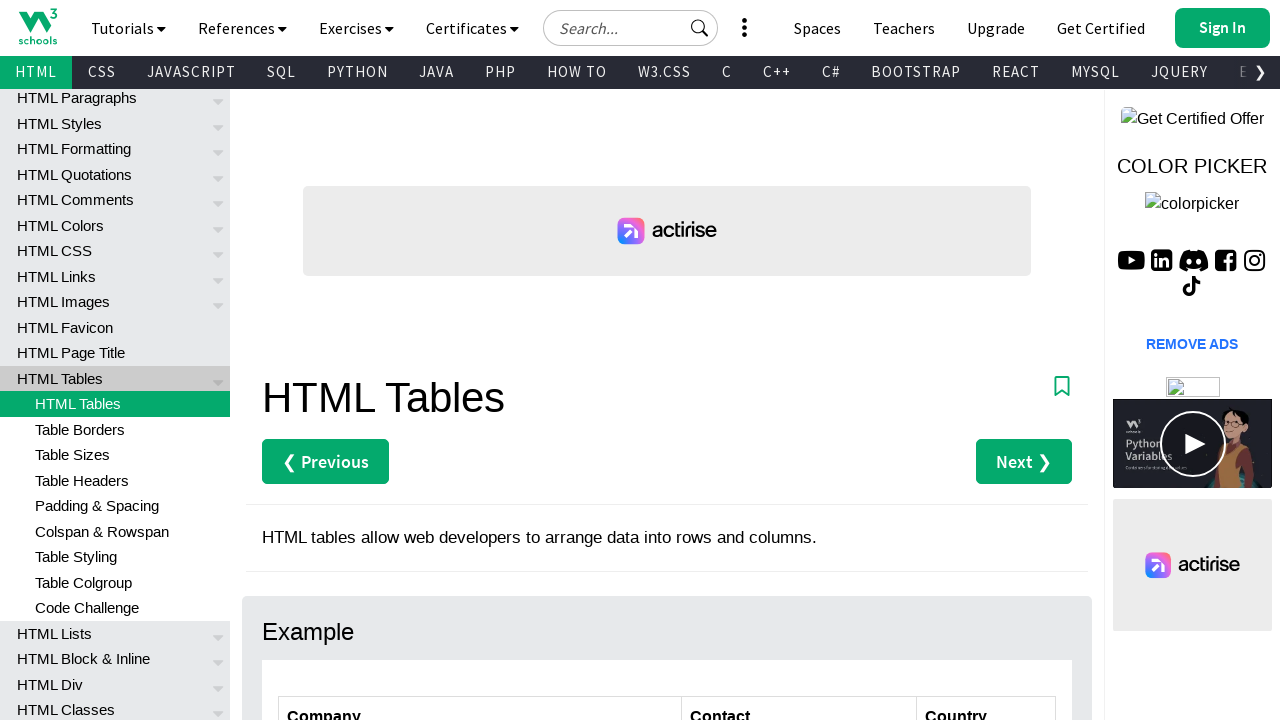

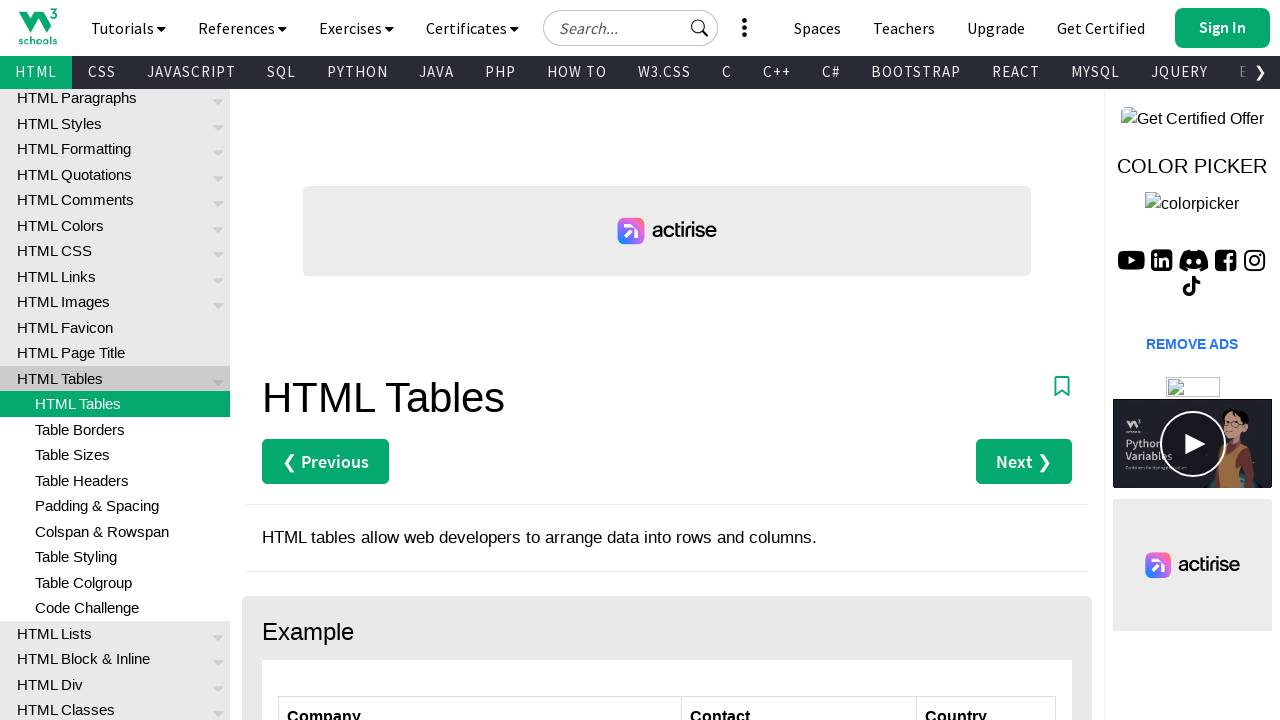